Tests handling multiple browser windows by clicking a link that opens a popup window, then iterating through all open windows and capturing their titles.

Starting URL: http://omayo.blogspot.com/

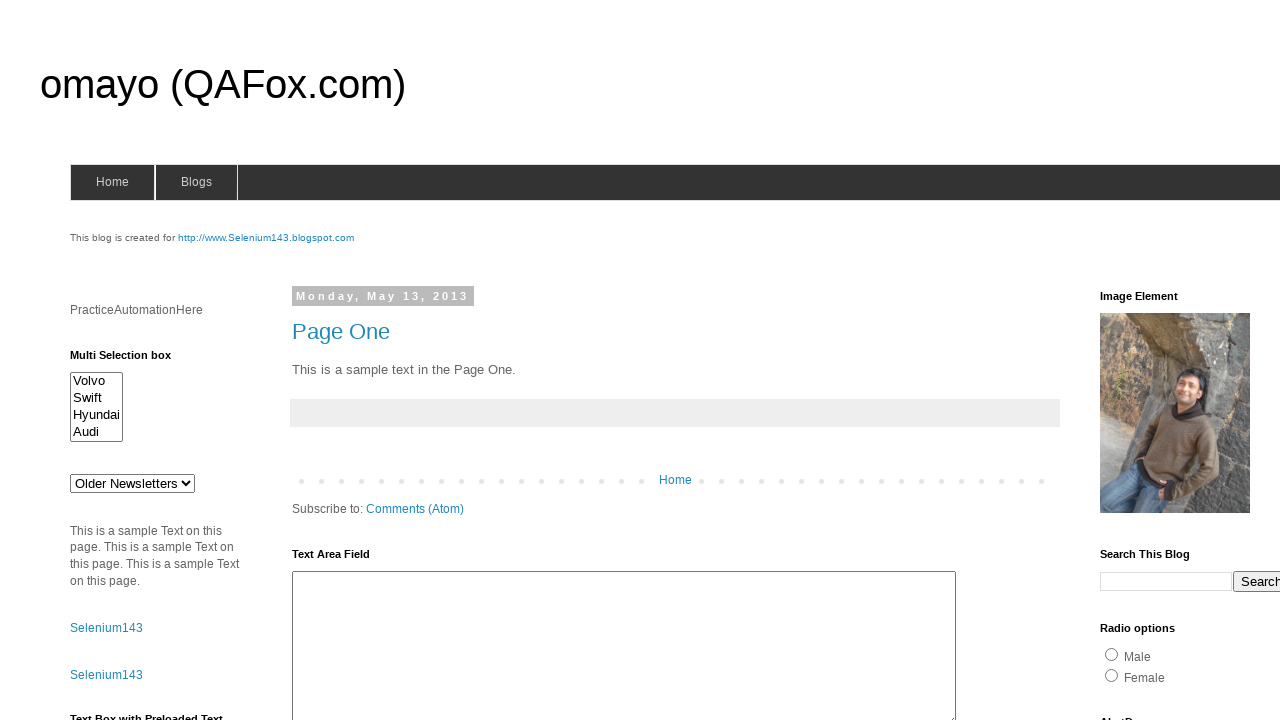

Clicked link to open a popup window at (132, 360) on xpath=//a[text()='Open a popup window']
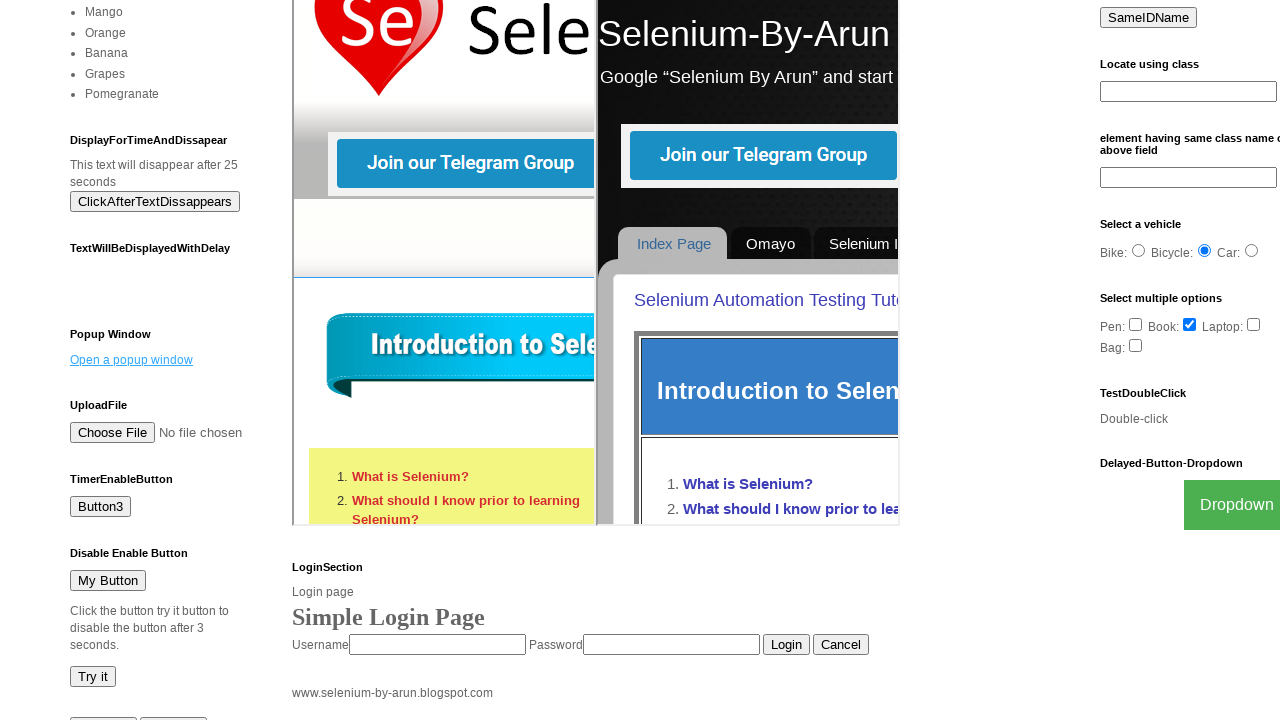

Waited 1000ms for popup window to appear
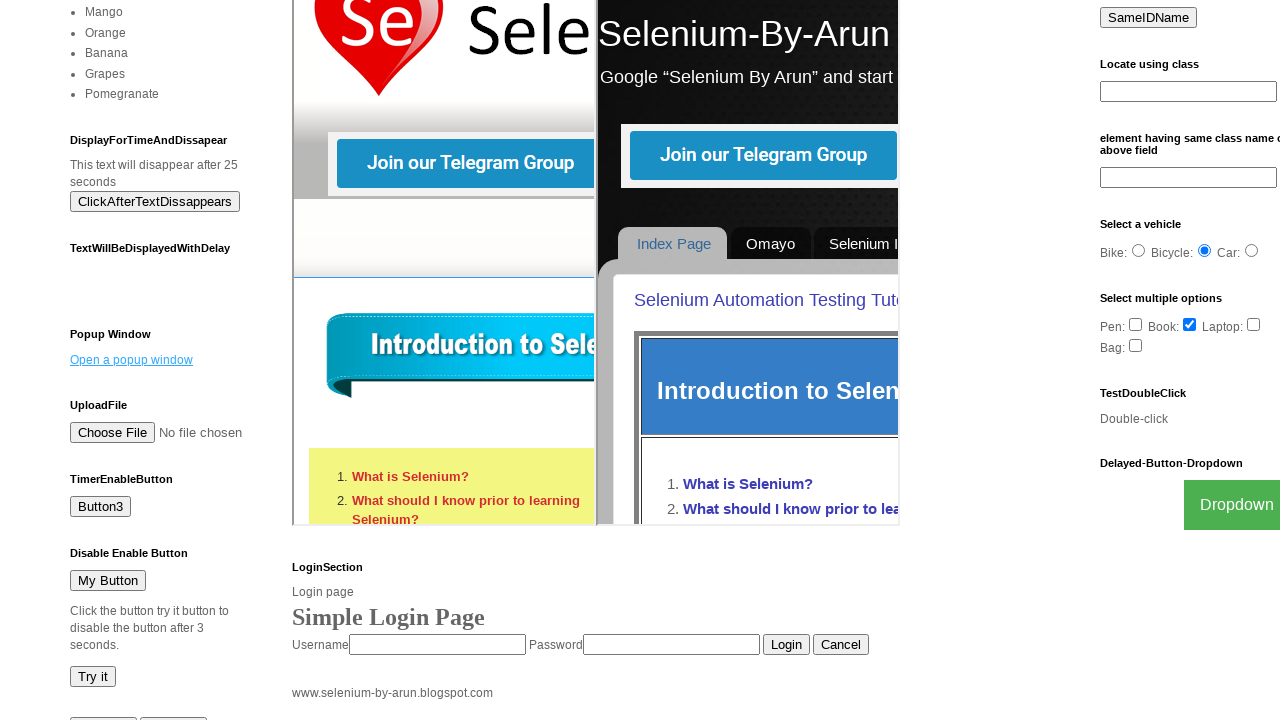

Retrieved all open browser windows from context
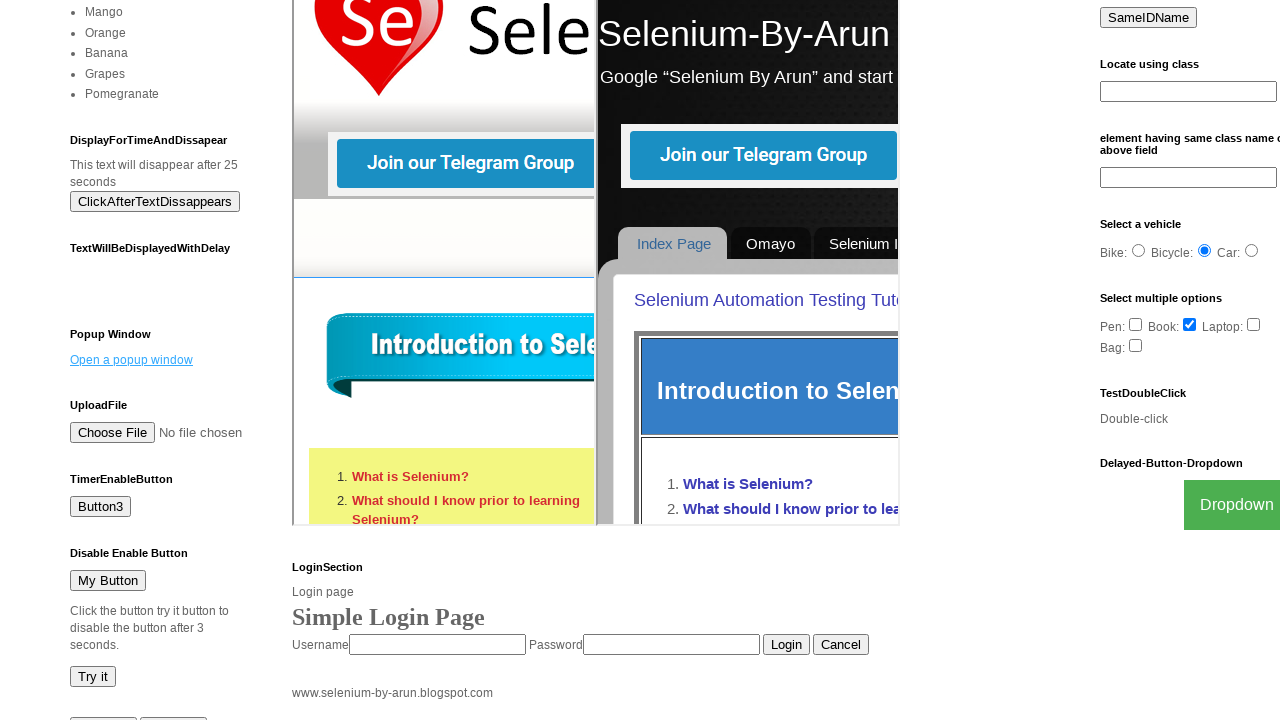

Brought window to front
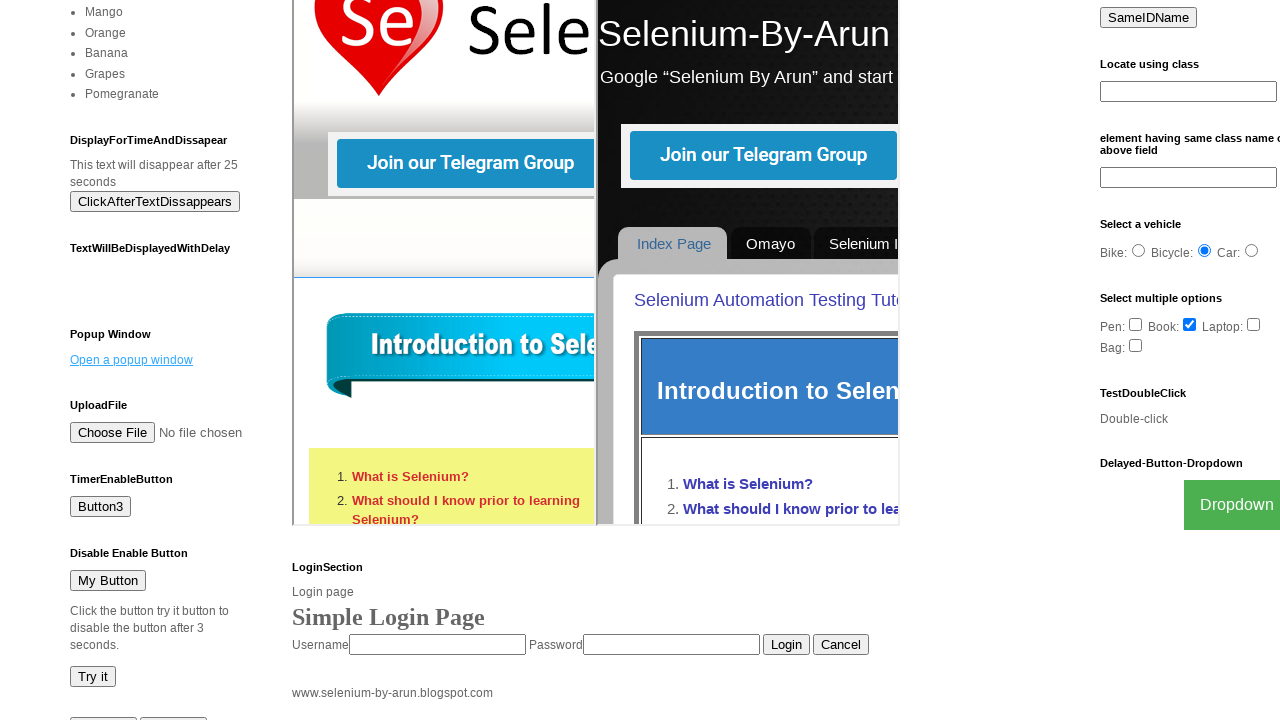

Waited for page to reach domcontentloaded state
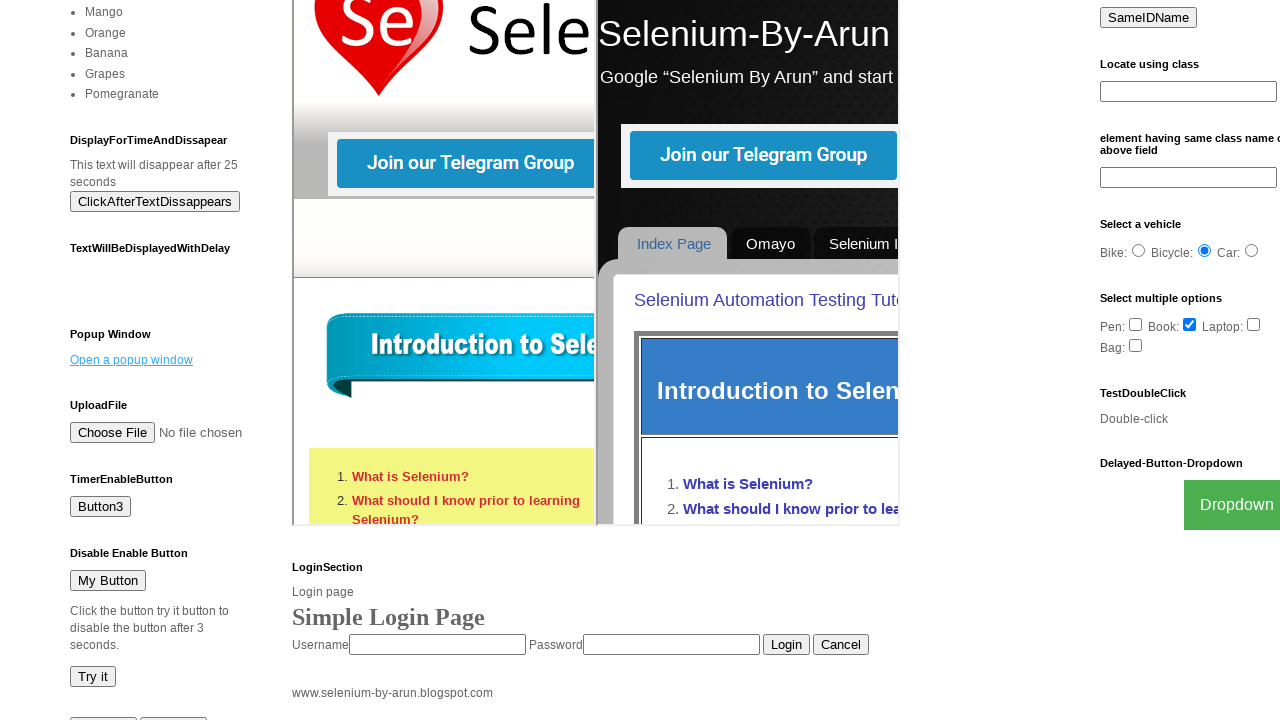

Captured window title: omayo (QAFox.com)
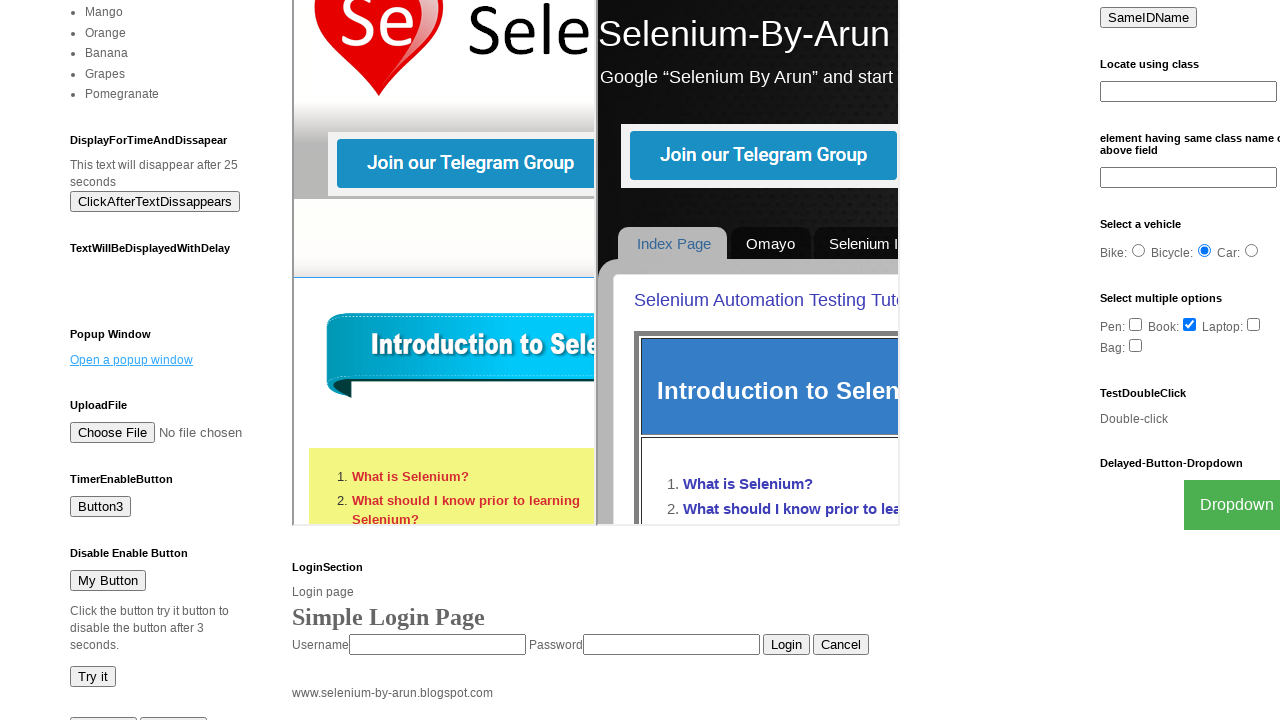

Brought window to front
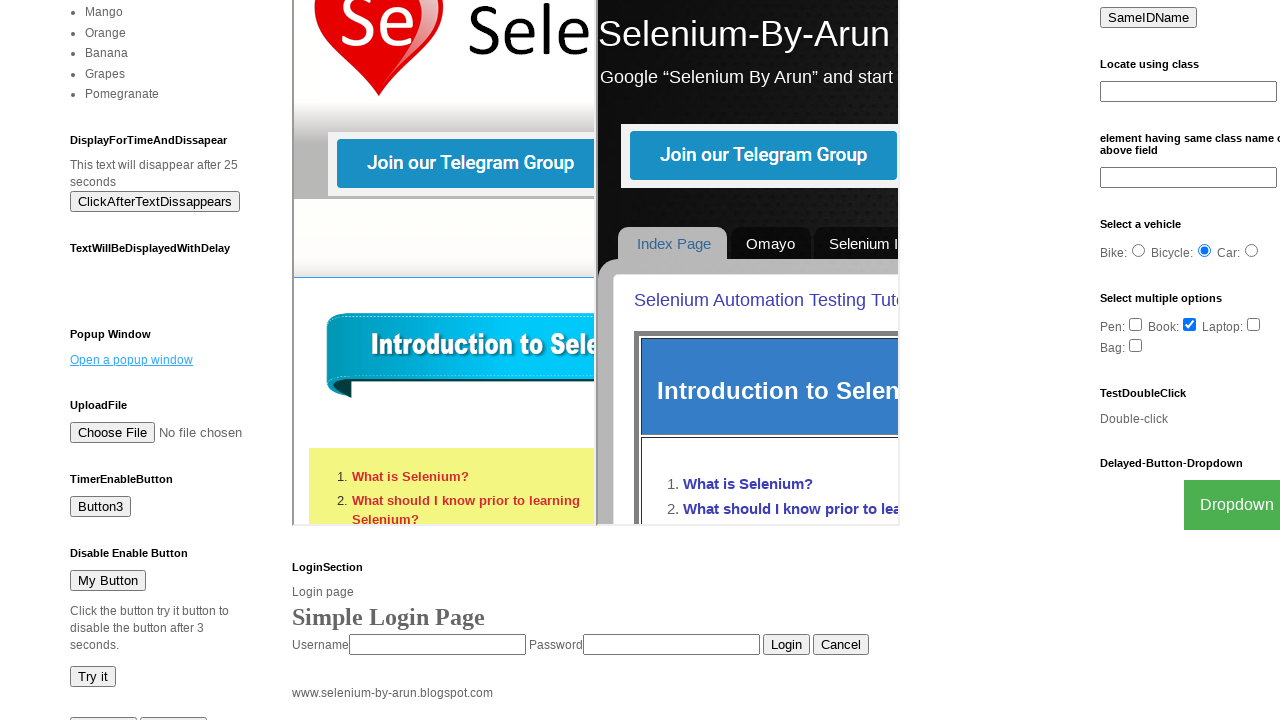

Waited for page to reach domcontentloaded state
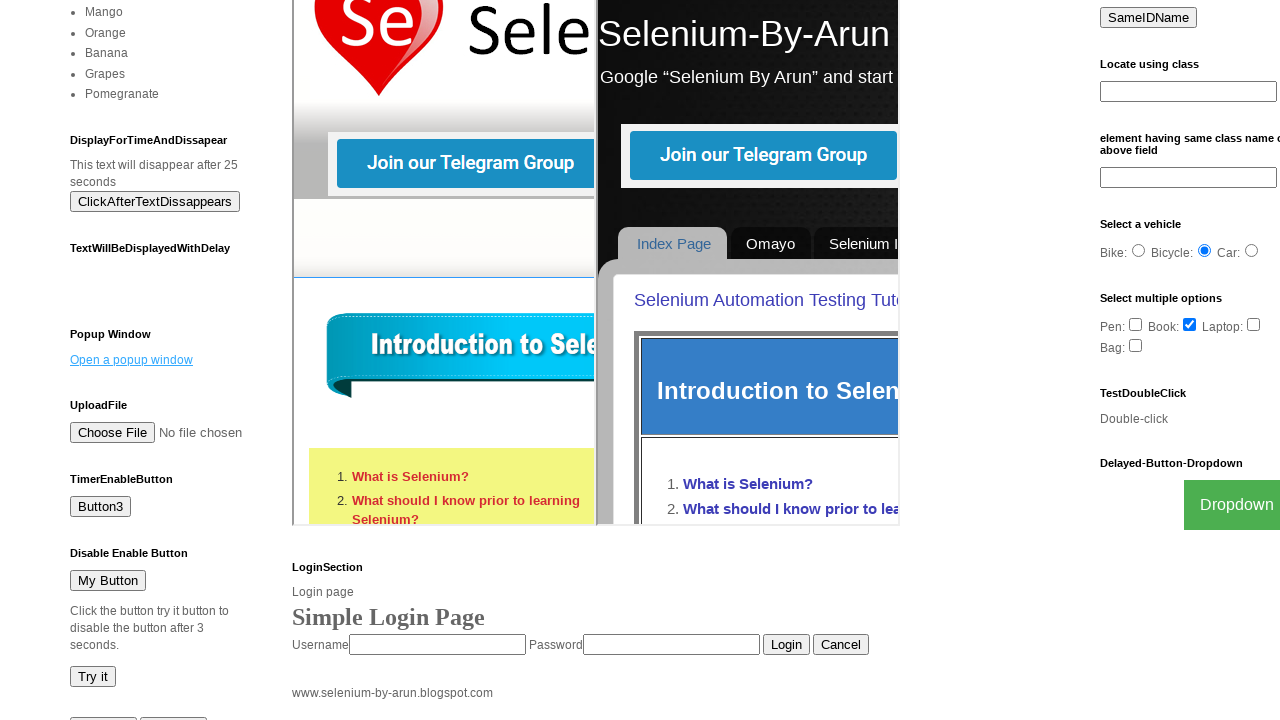

Captured window title: New Window
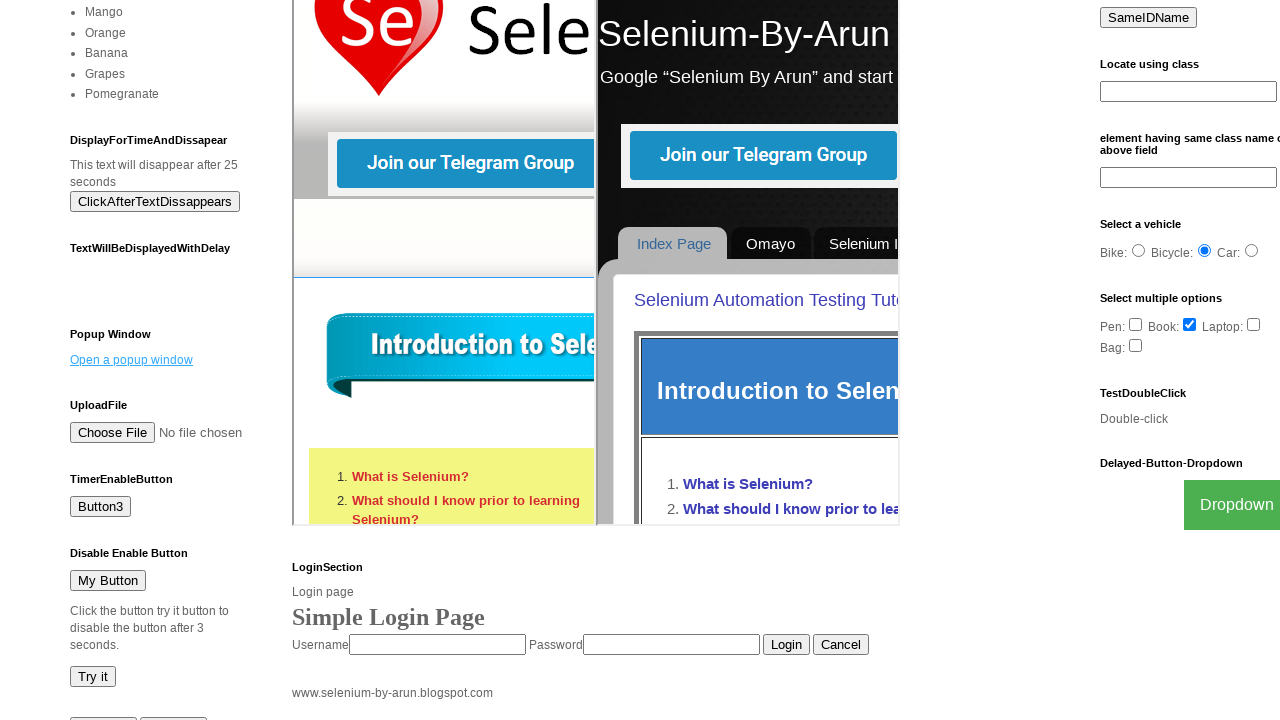

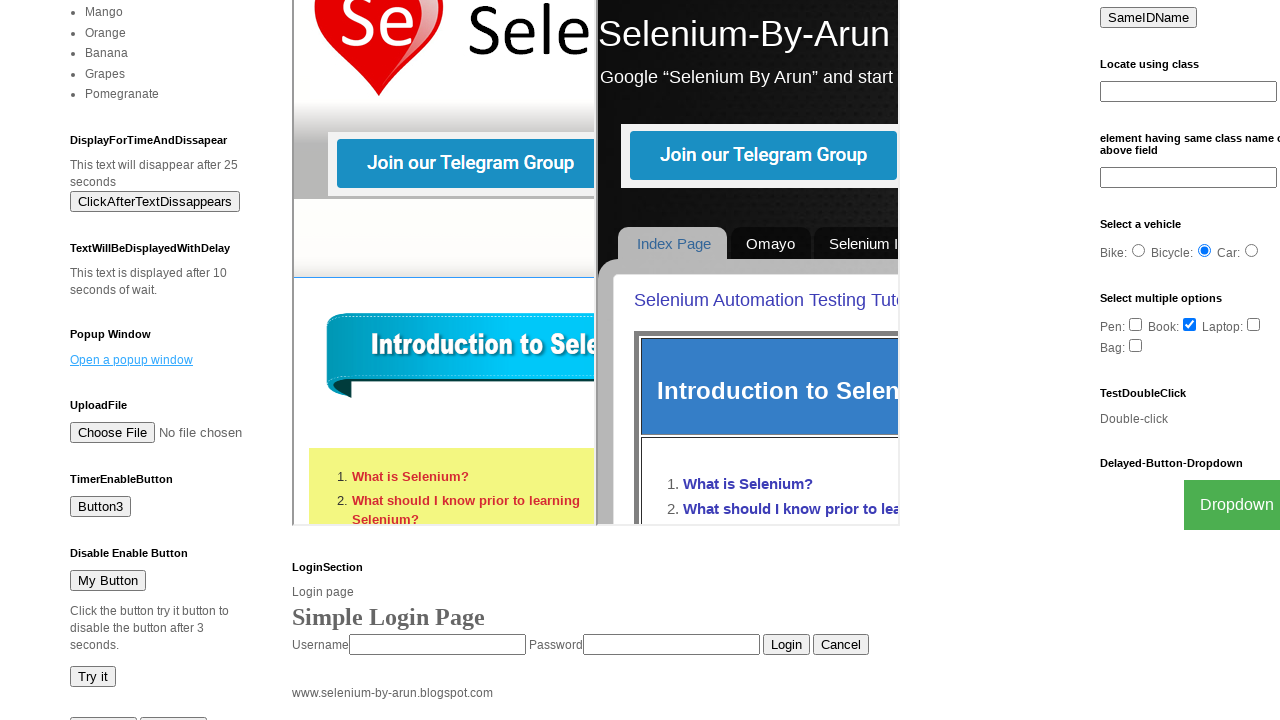